Searches for a medication by entering text in a search bar and clicking a button to submit the search

Starting URL: https://selecthealth.rxeob.com/mdb/public/router?account=rxs_t3_ut_ds

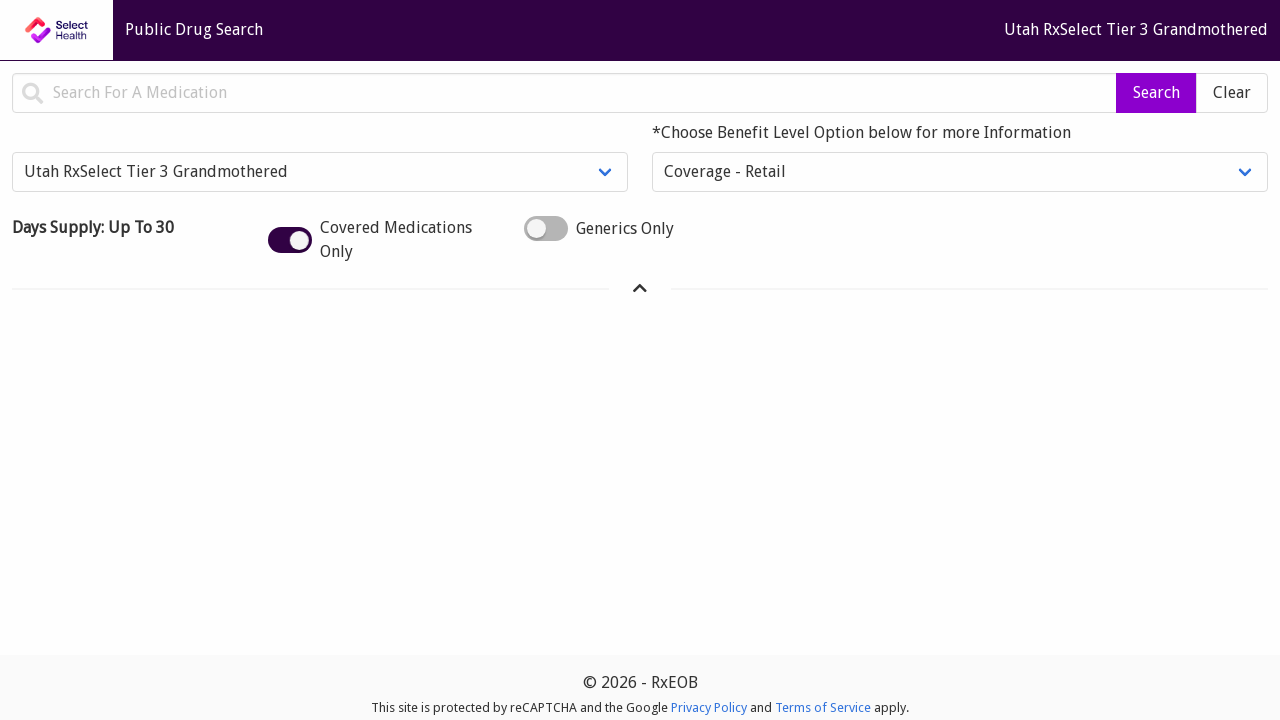

Search bar element loaded
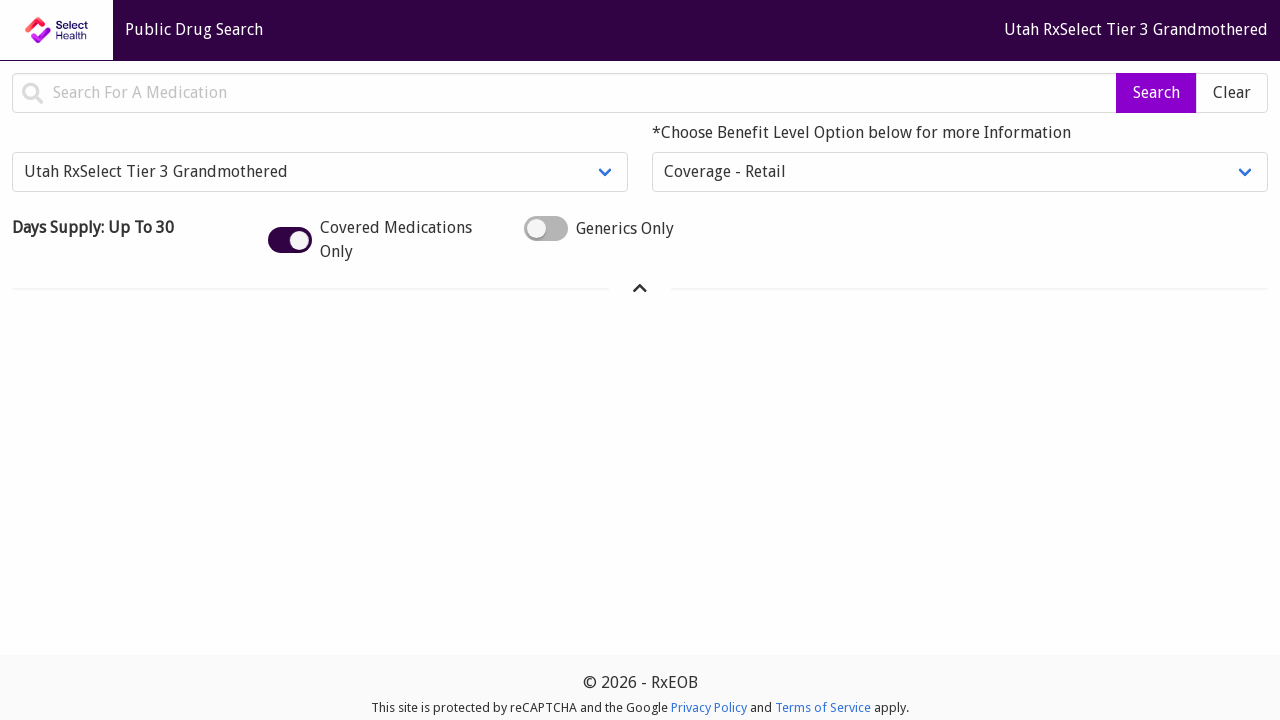

Filled search bar with medication name 'ABILIFY 10 MG TABLET' on #leftSide > div > div > div.columns > div > section > div > div > div.control.ha
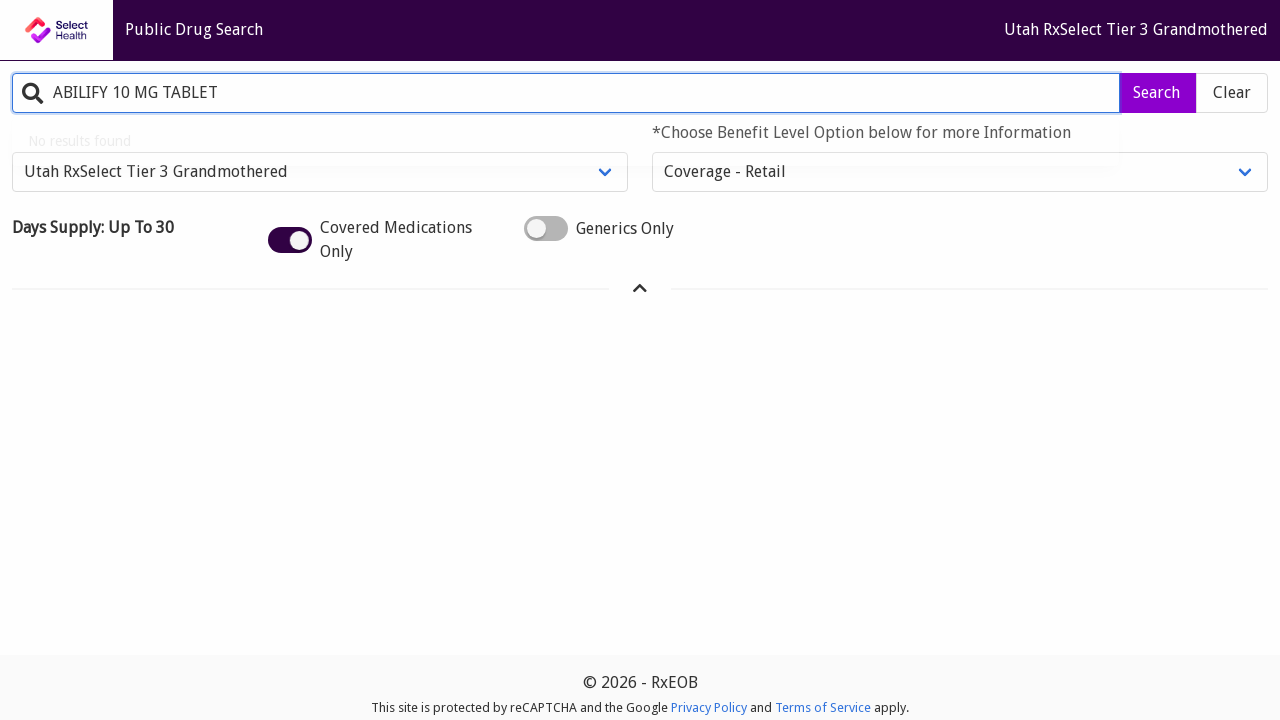

Clicked search button to submit medication search at (1156, 93) on #leftSide > div > div > div.columns > div > section > div > p:nth-child(4) > but
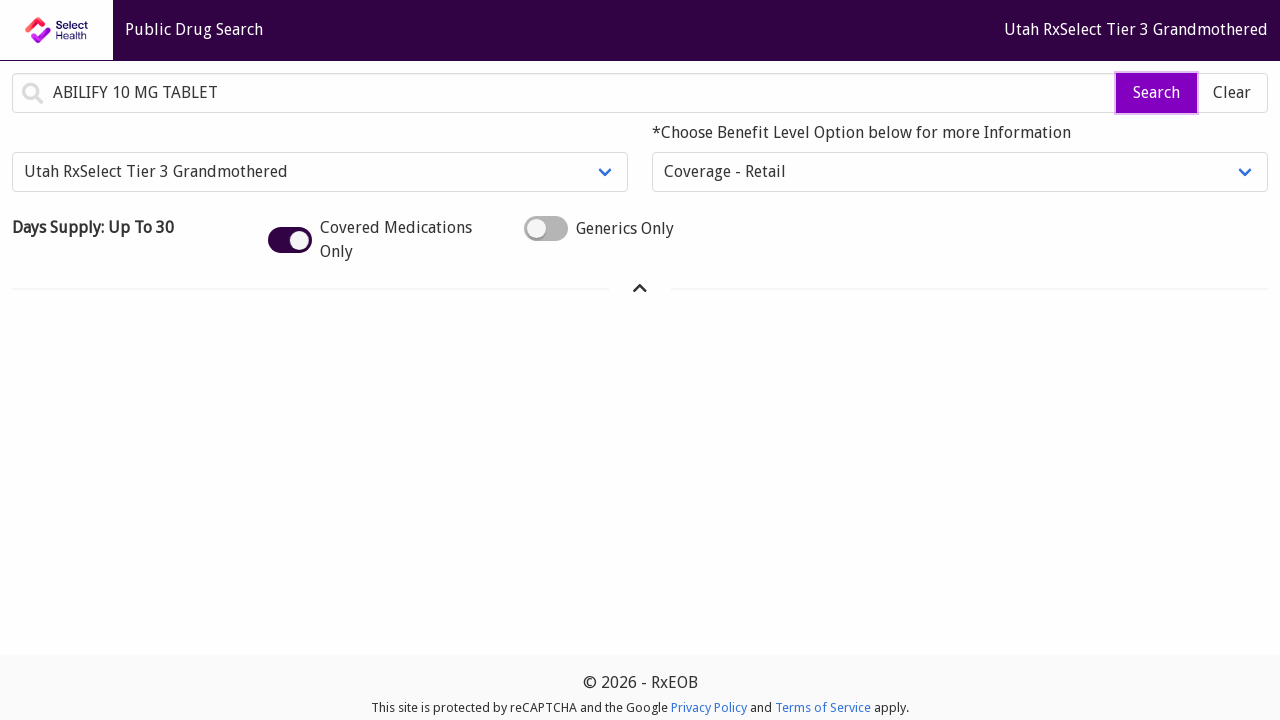

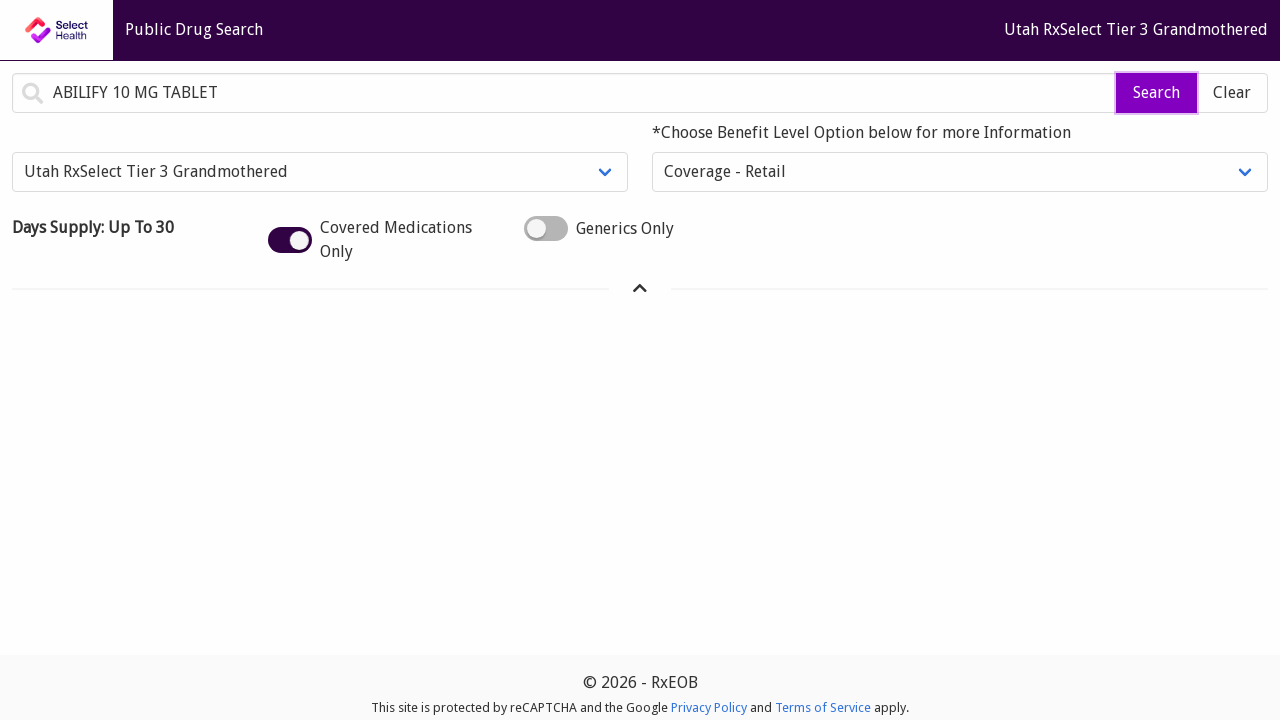